Tests login form error validation using stored locator variables to verify error message on incorrect credentials

Starting URL: http://www.rahulshettyacademy.com/loginpagePractise/

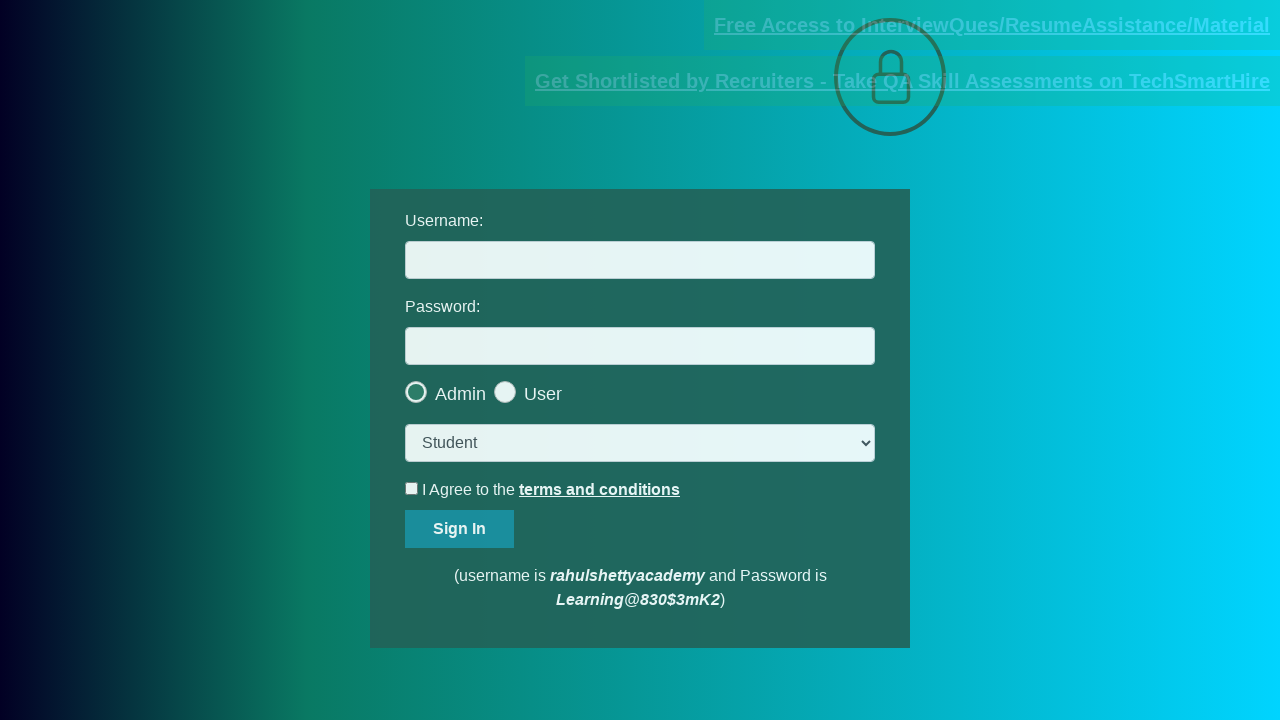

Located username input field
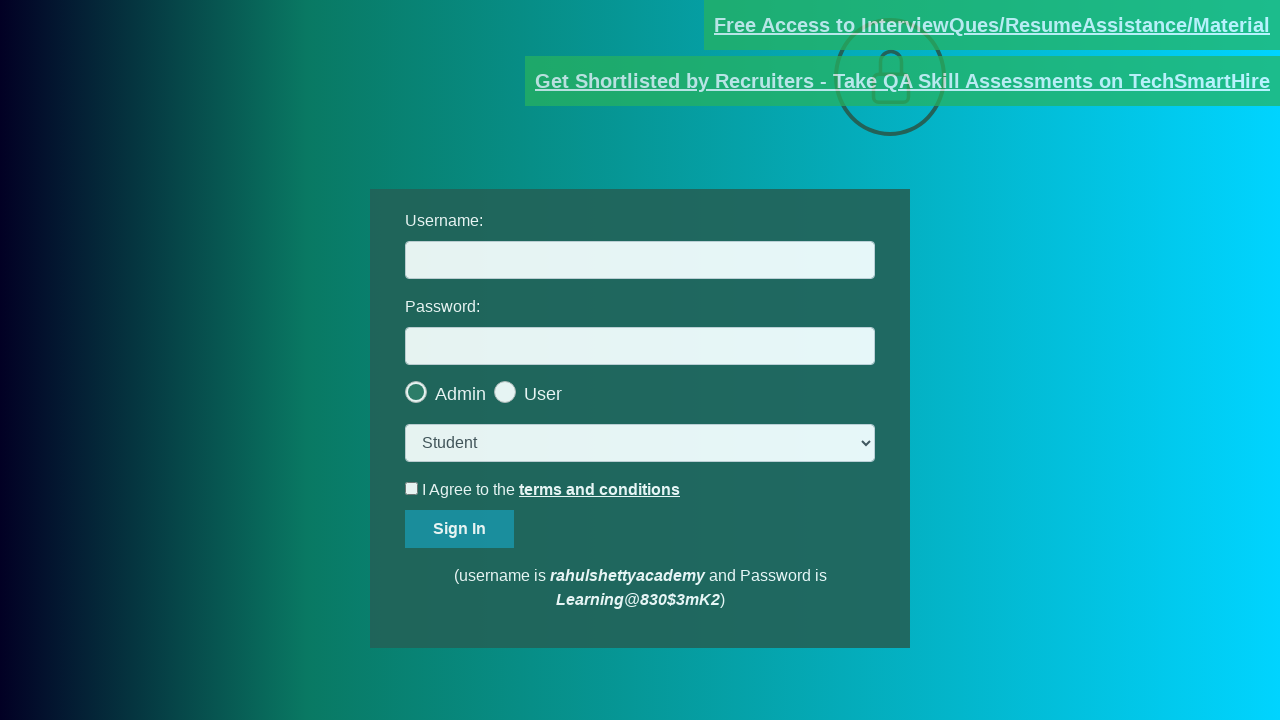

Located password input field
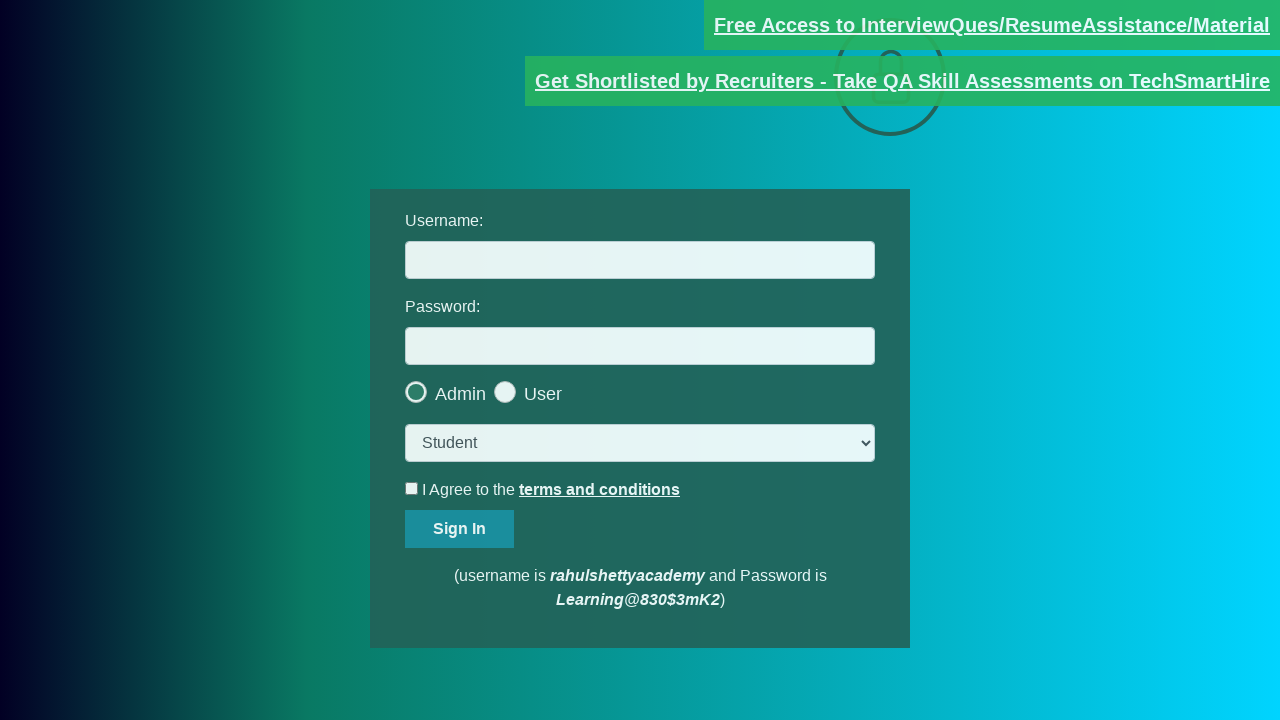

Located signin button
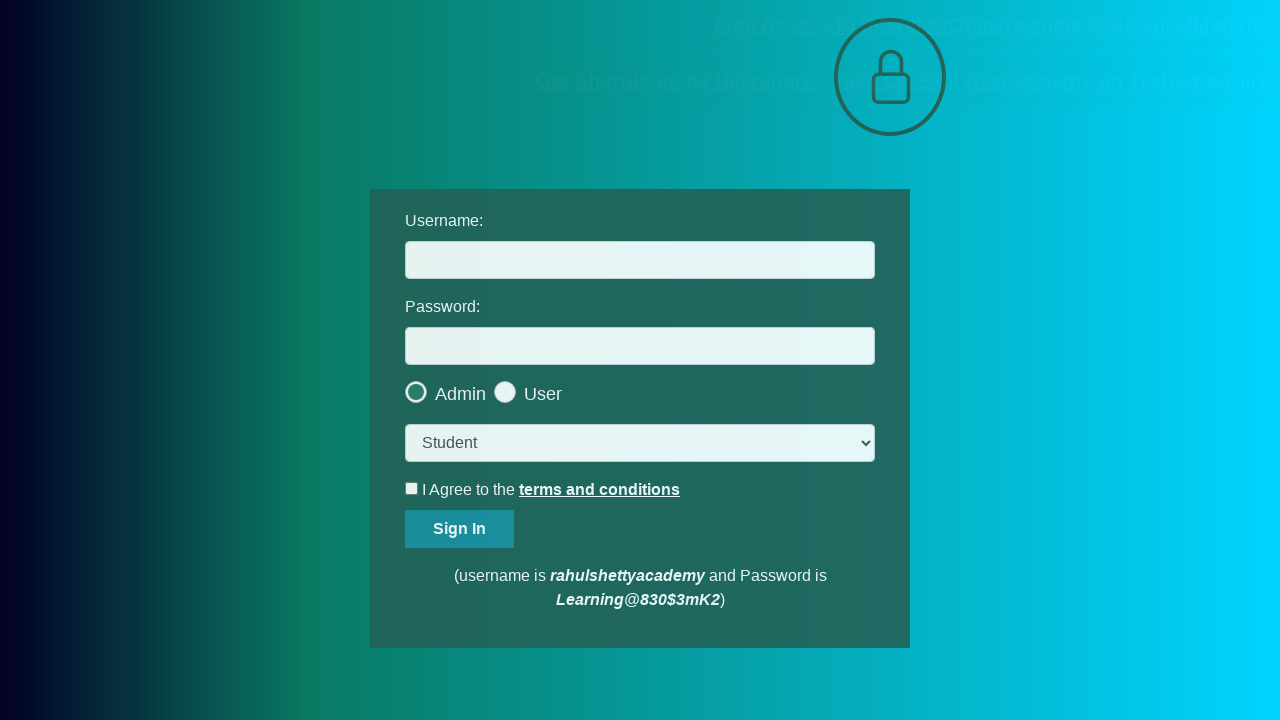

Located error message element
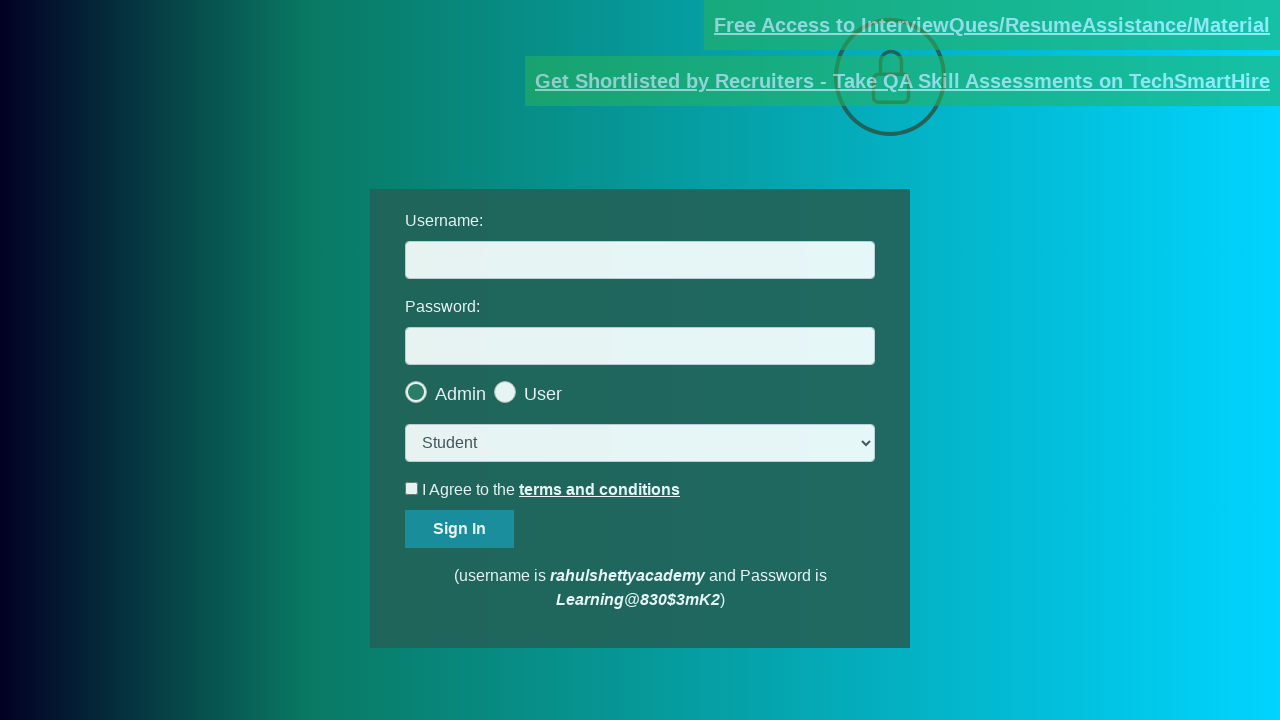

Filled username field with incorrect value 'rahulshettyacadem' on [name='username']
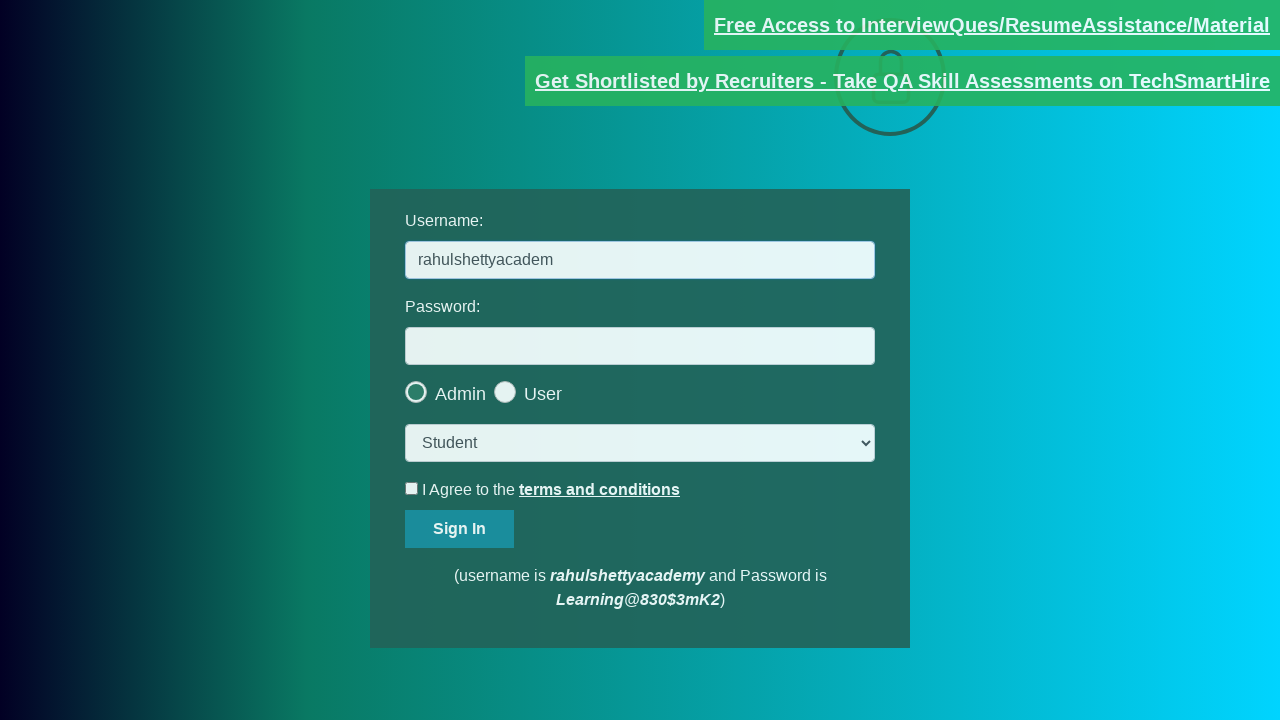

Filled password field with 'learning' on [name='password']
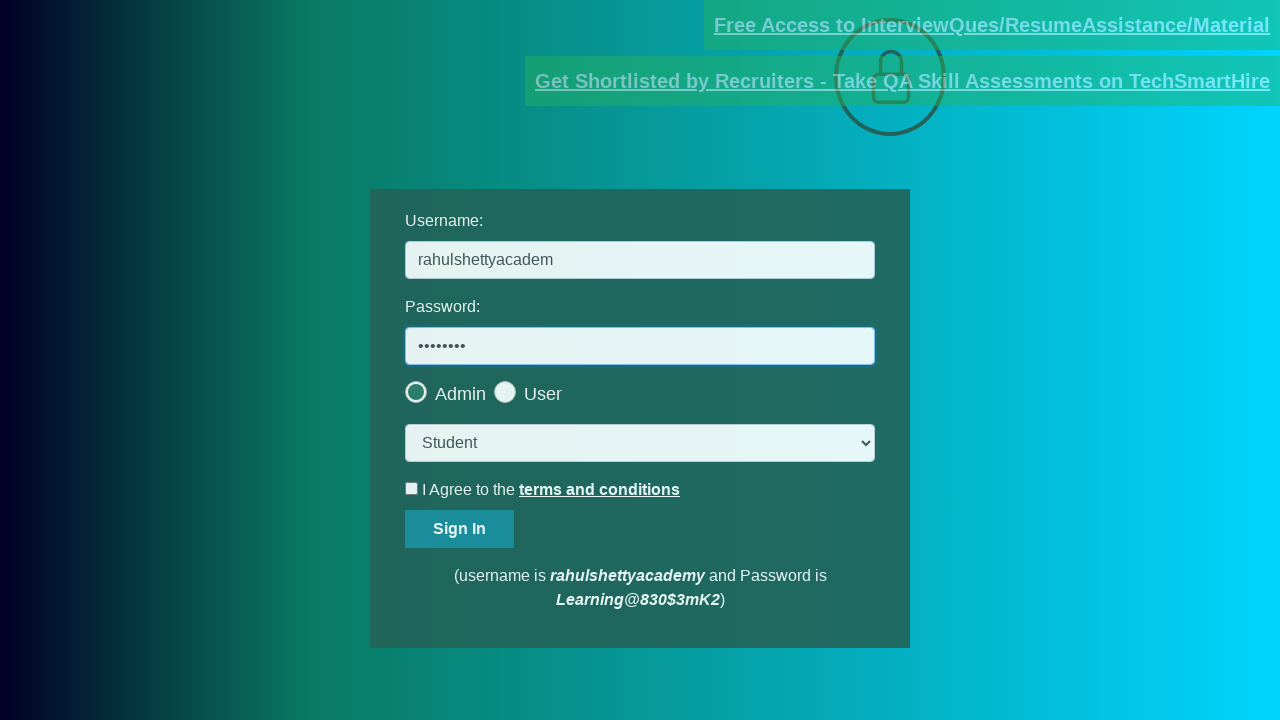

Clicked signin button to submit login form at (460, 529) on [name='signin']
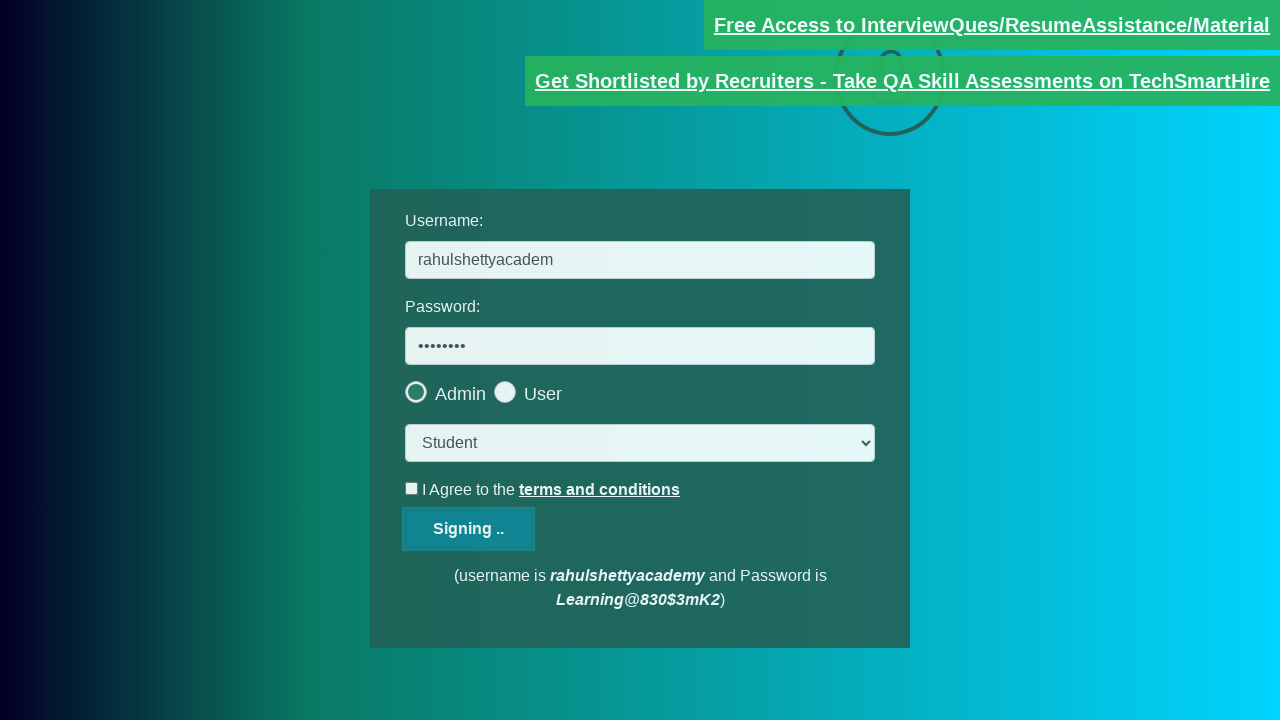

Verified error message contains 'Incorrect' text for invalid credentials
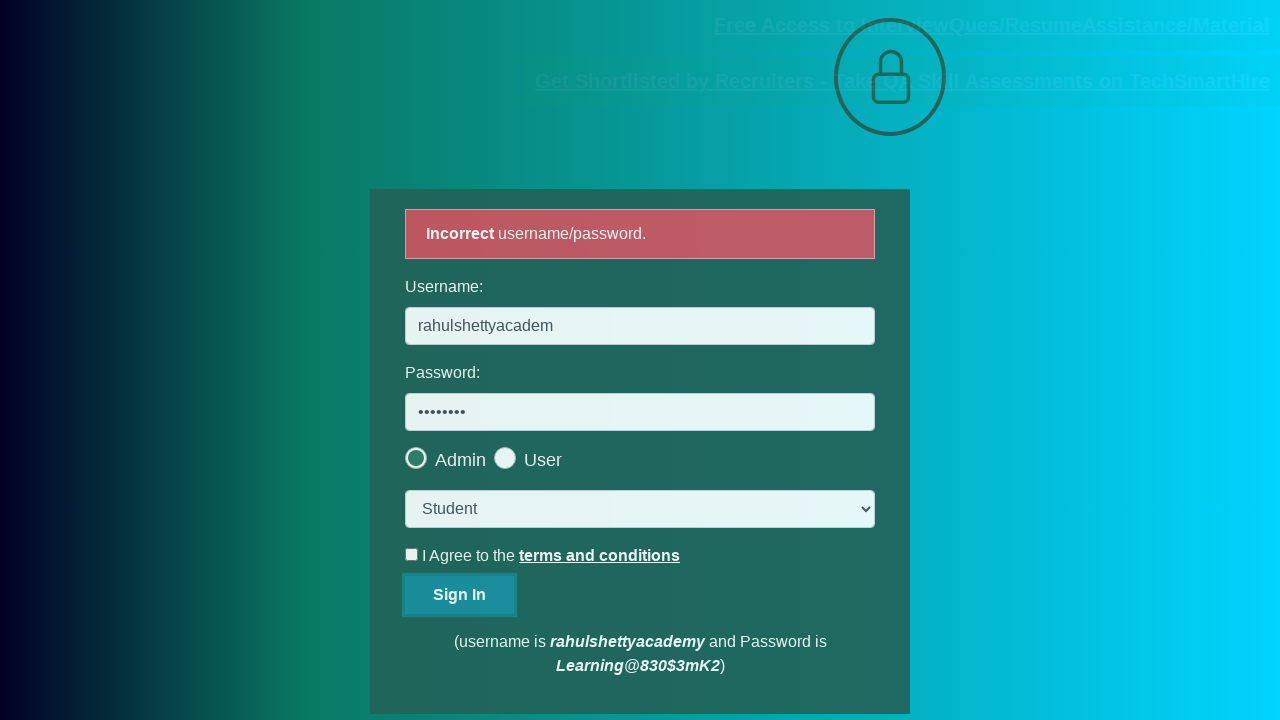

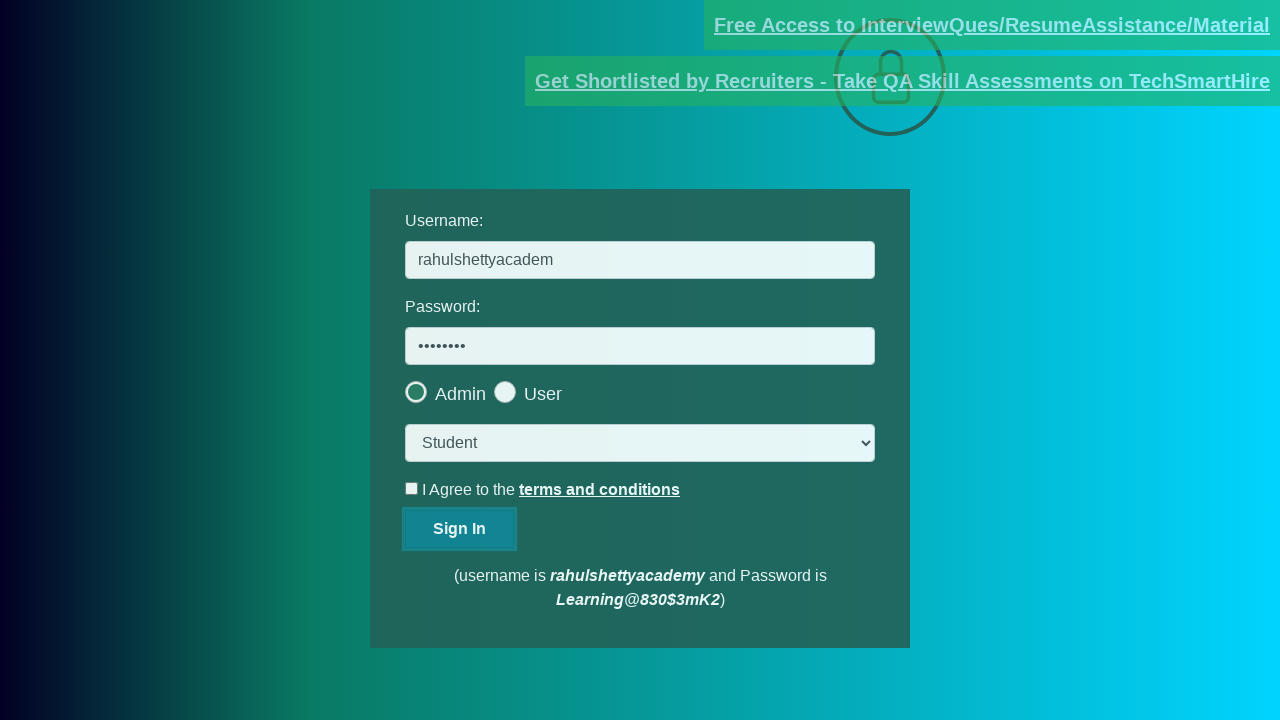